Tests keyboard key press functionality by sending the SPACE key to an input element and verifying the result text displays the correct key pressed.

Starting URL: http://the-internet.herokuapp.com/key_presses

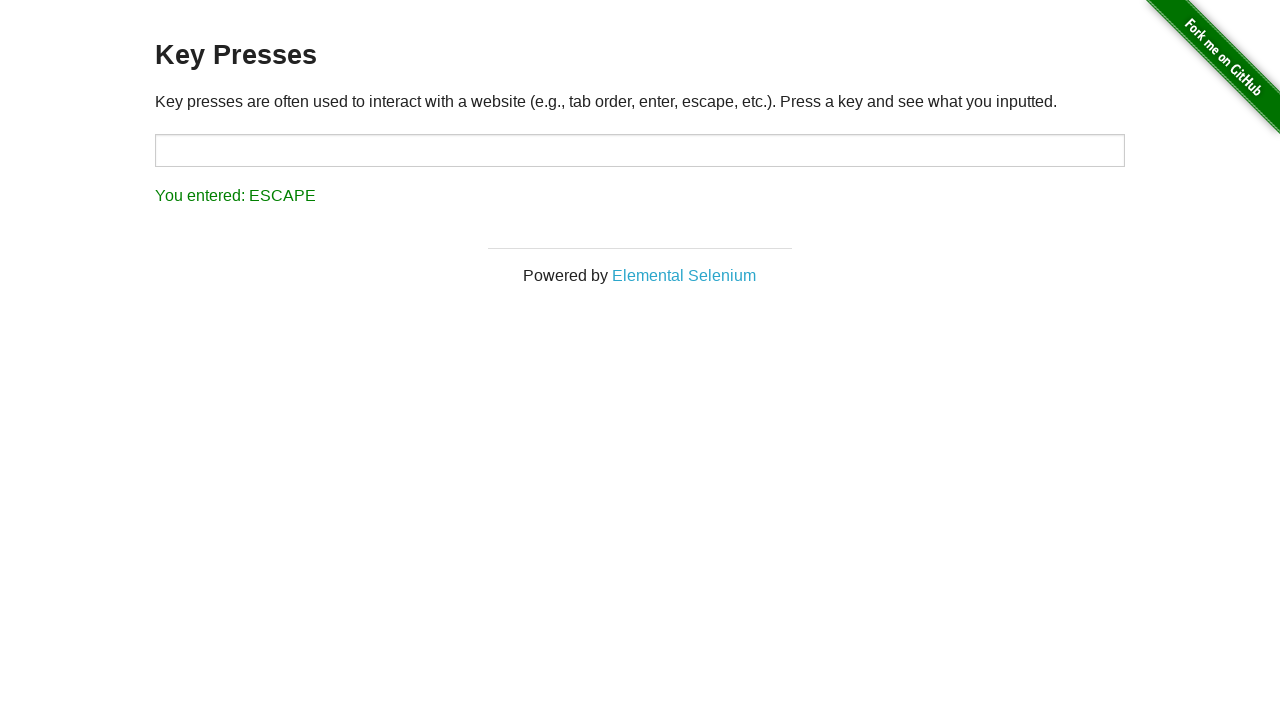

Pressed SPACE key on target input element on #target
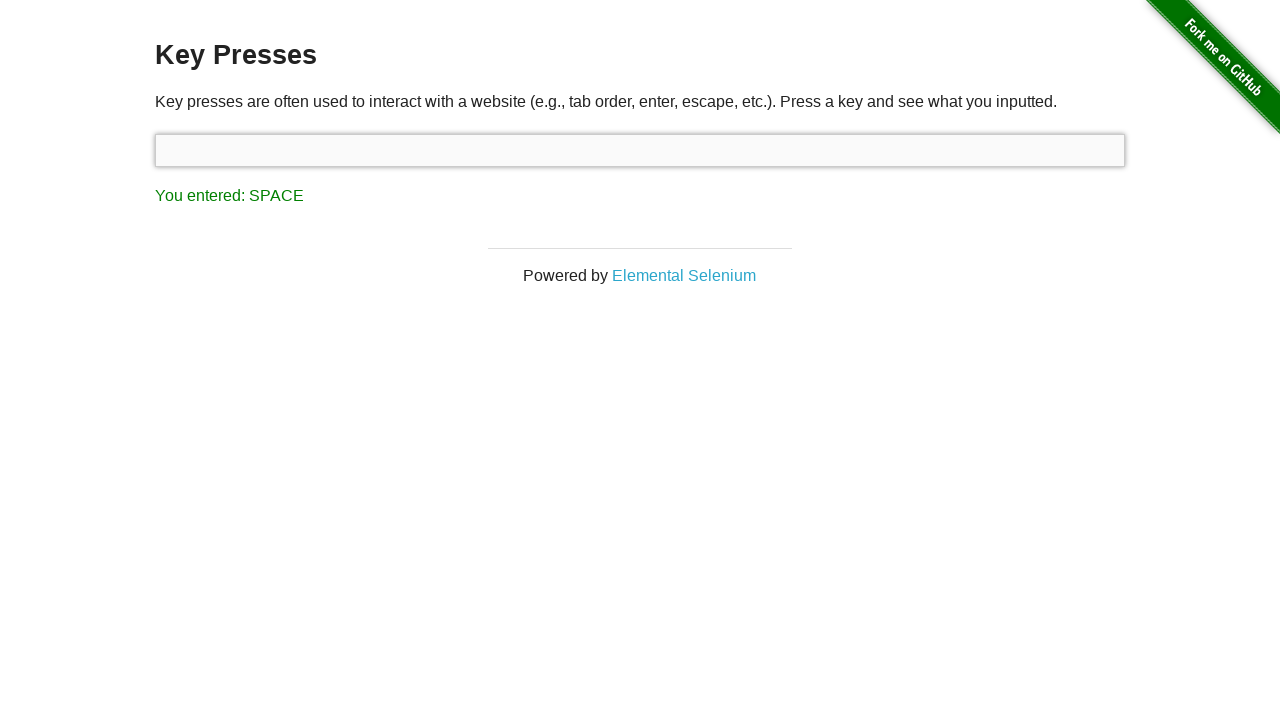

Result text element loaded
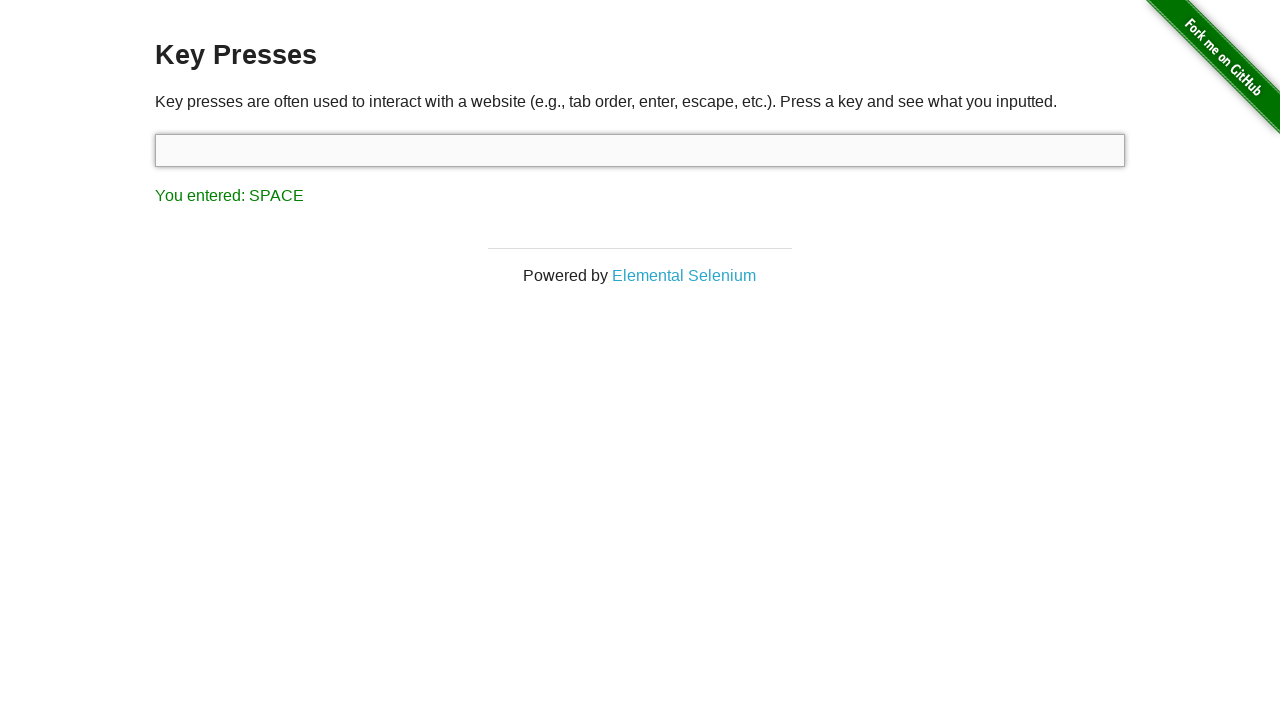

Retrieved result text: 'You entered: SPACE'
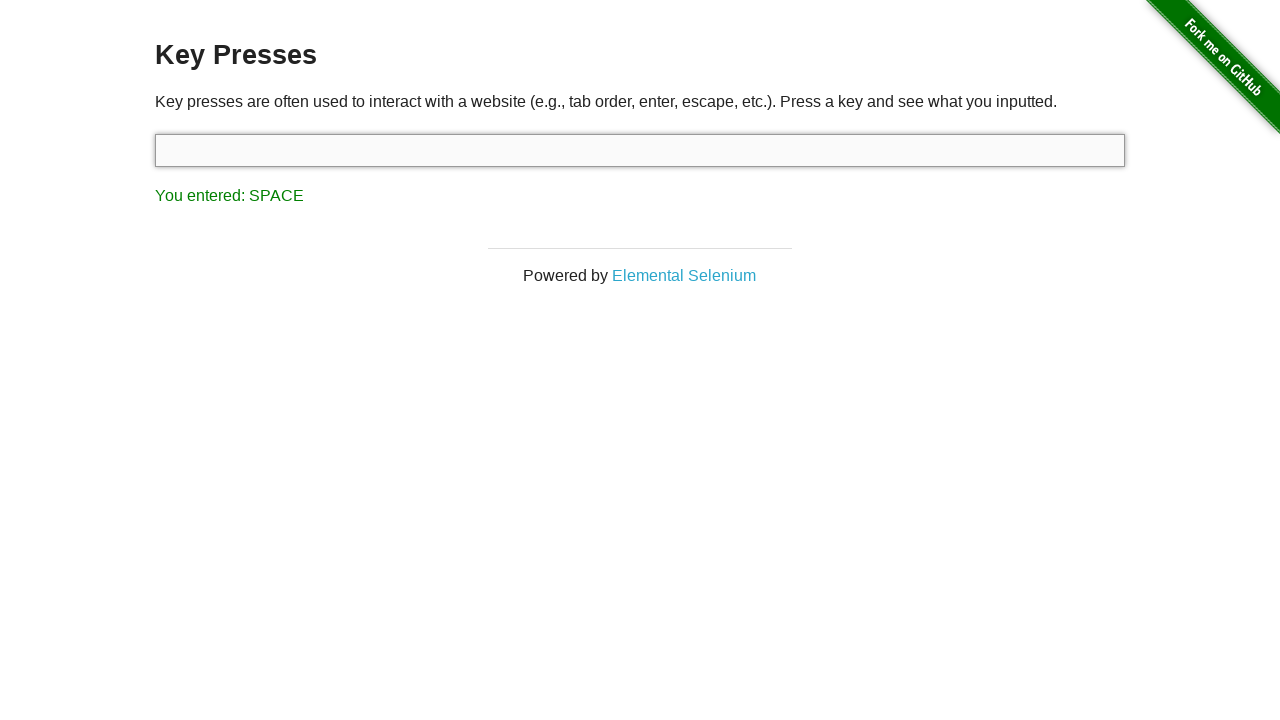

Verified result text displays correct key pressed (SPACE)
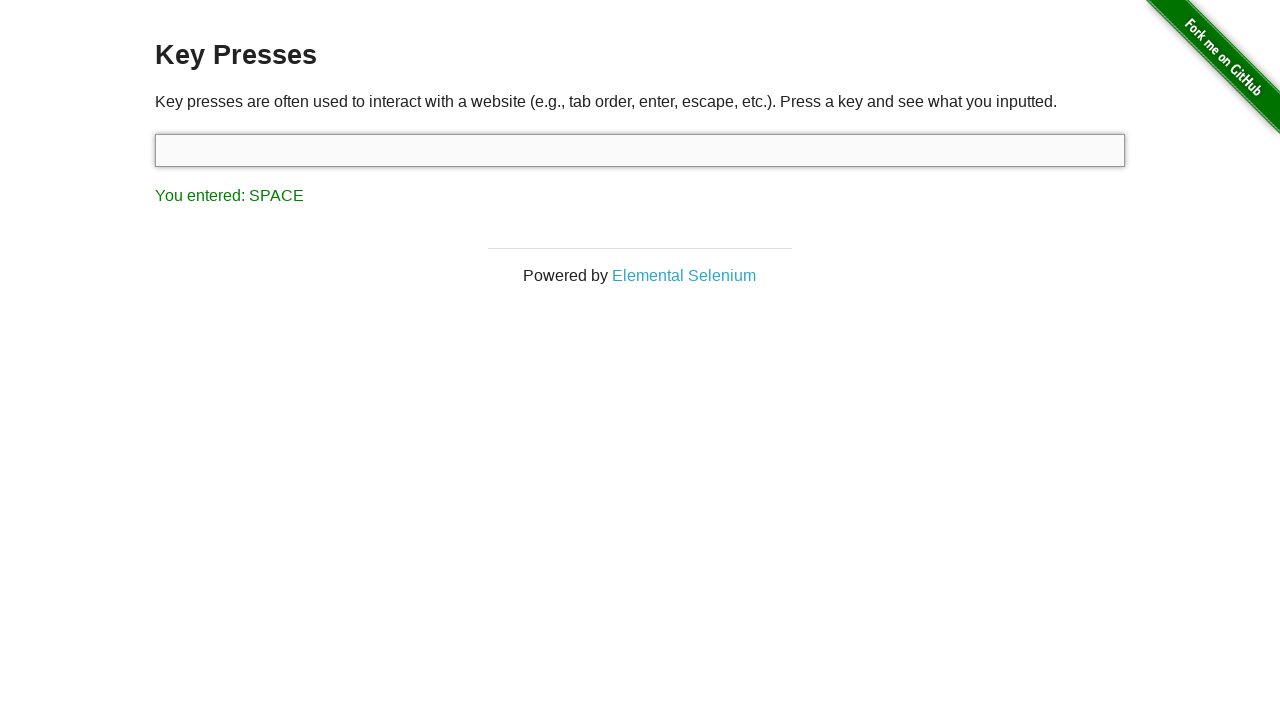

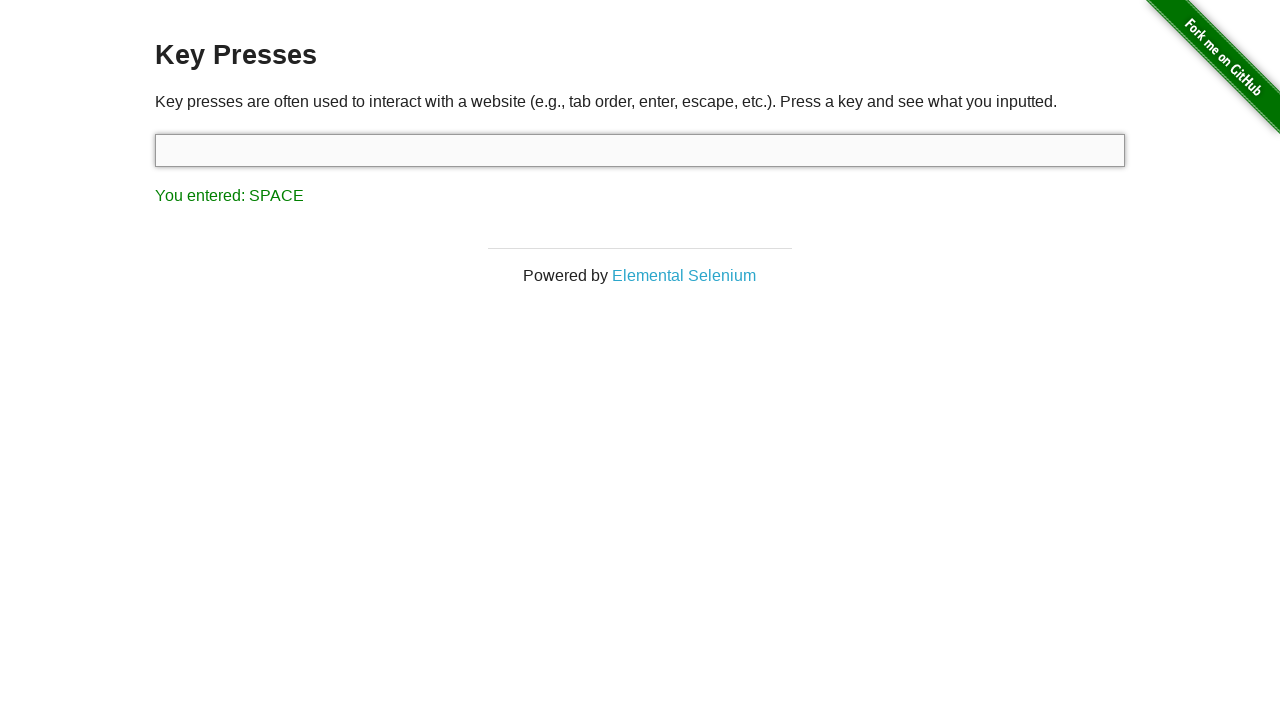